Tests auto-wait functionality by clearing and filling an input, then clicking visibility trigger and target elements

Starting URL: https://play1.automationcamp.ir/expected_conditions.html

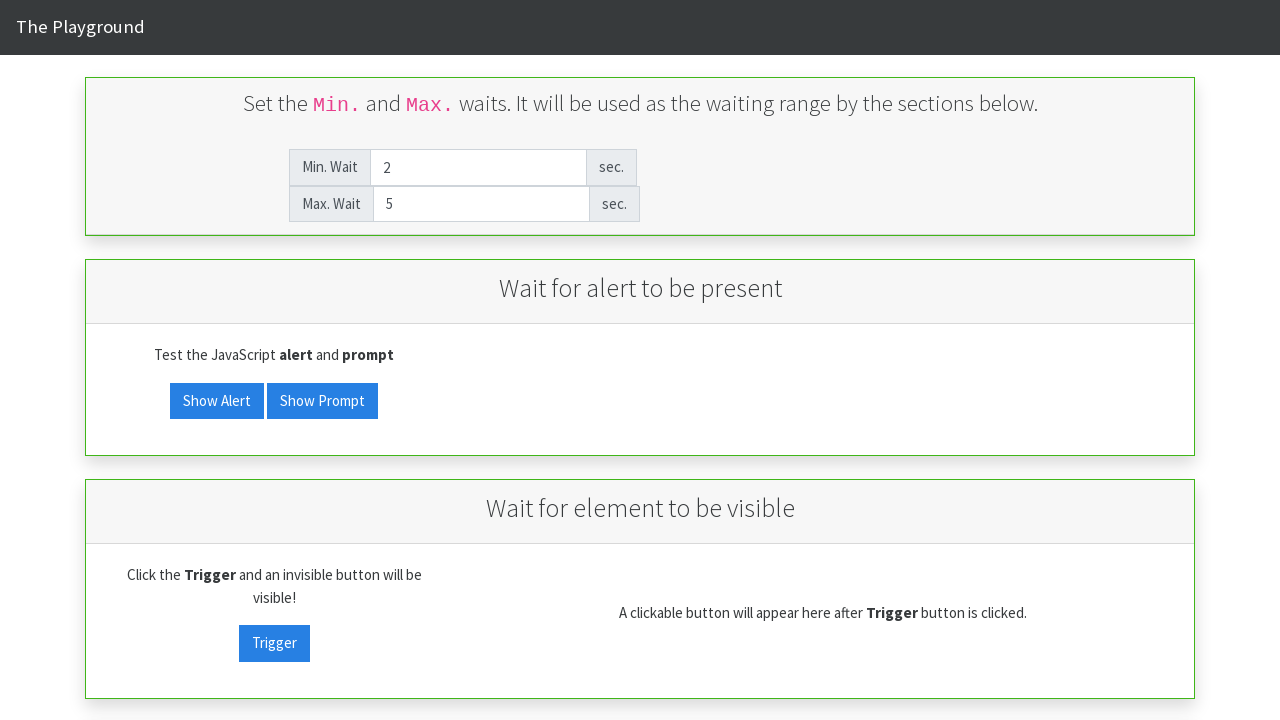

Located min_wait input field
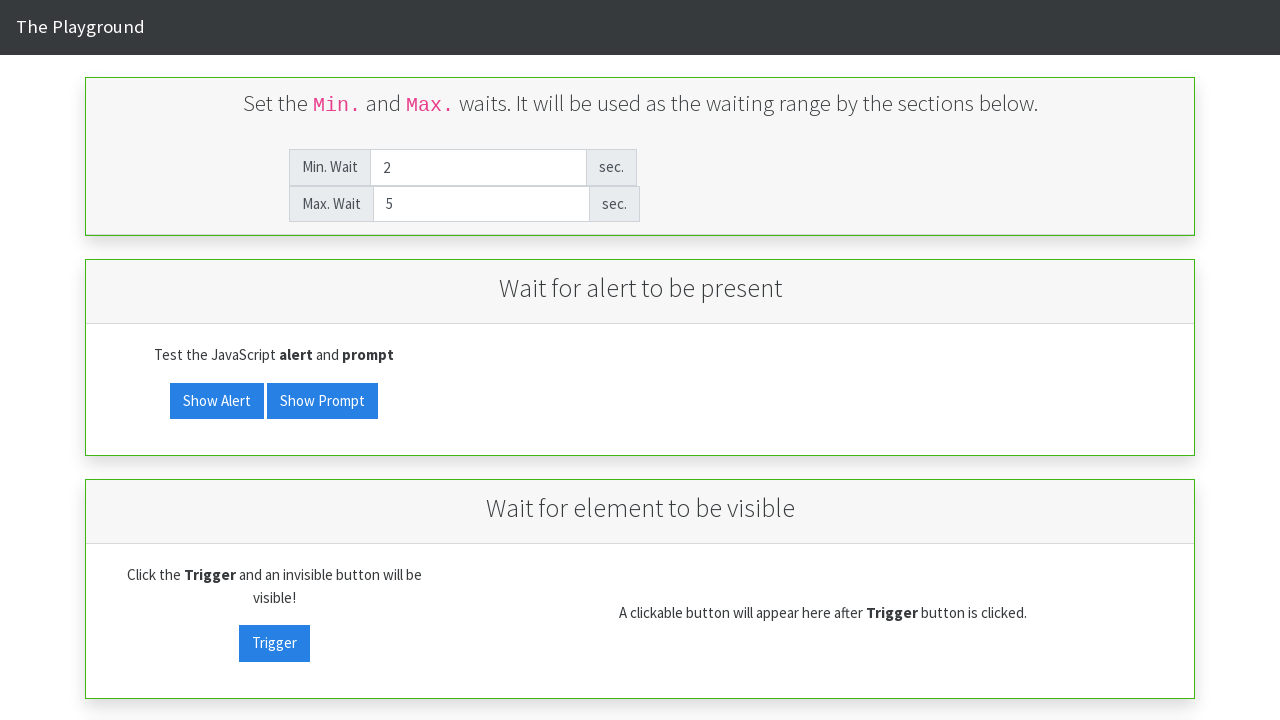

Cleared min_wait input field on #min_wait
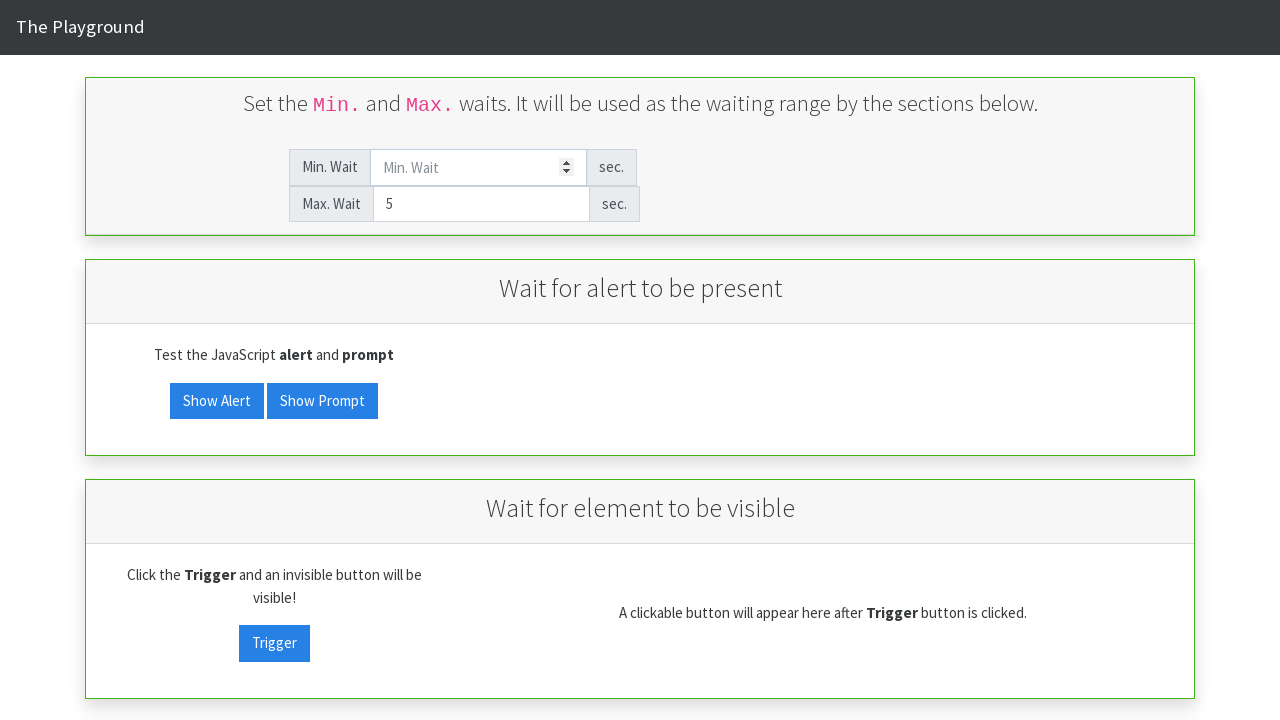

Filled min_wait input field with value '5' on #min_wait
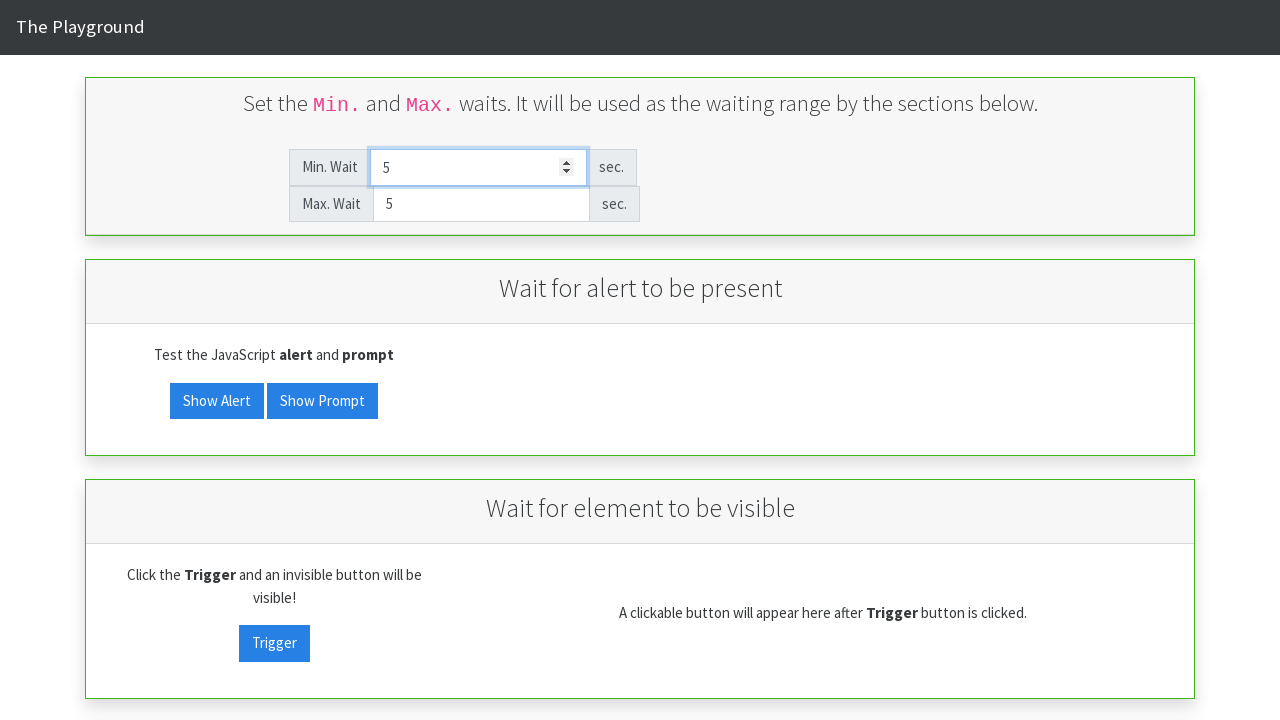

Clicked visibility_trigger element at (274, 643) on #visibility_trigger
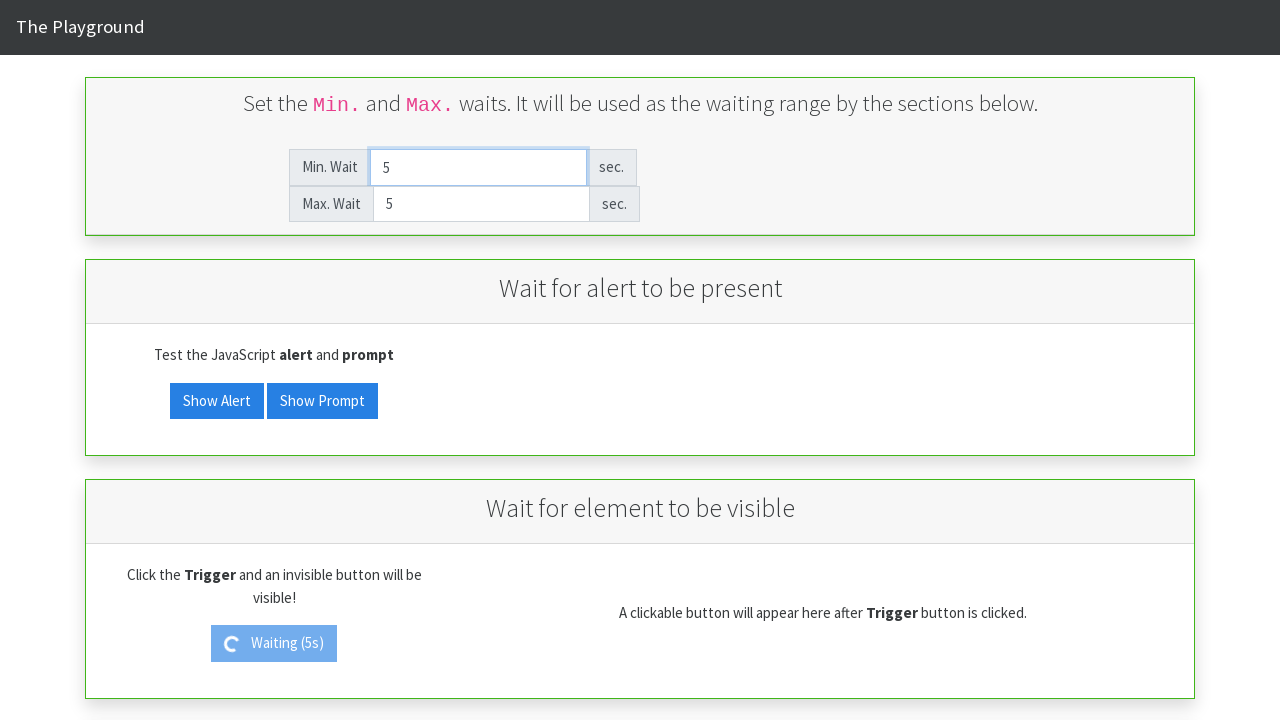

Clicked visibility_target element with 6000ms timeout at (823, 640) on #visibility_target
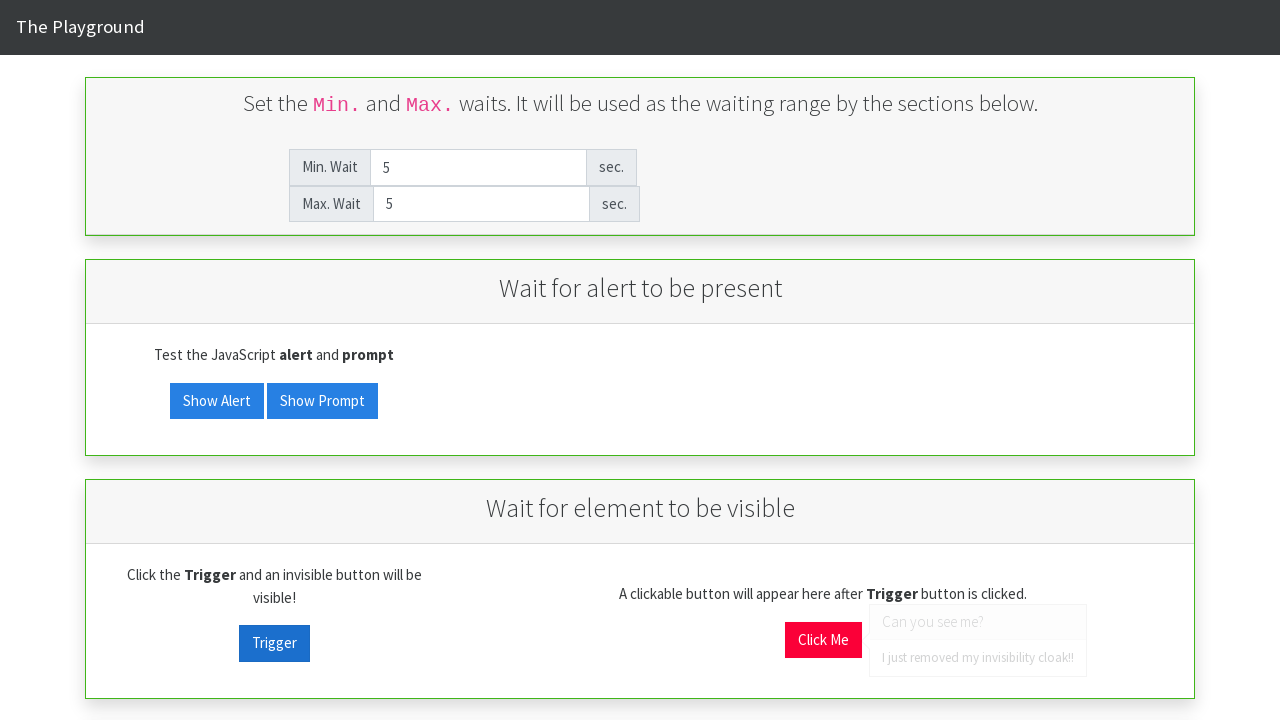

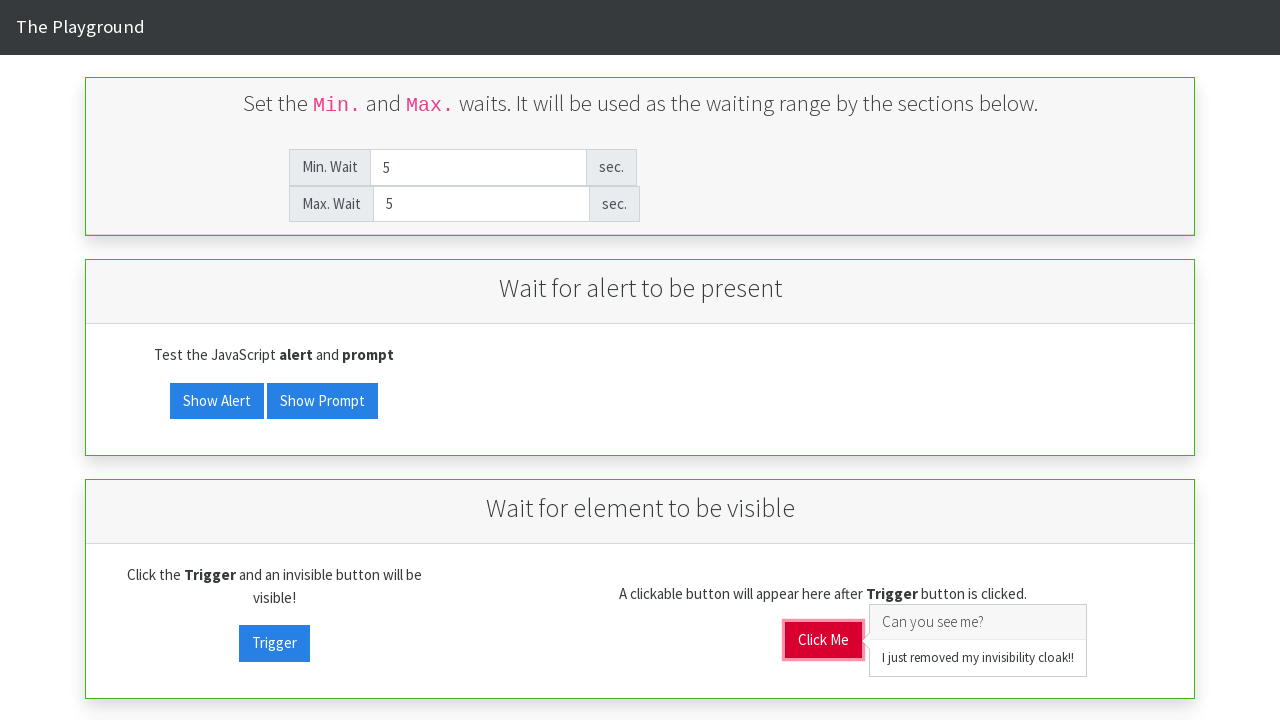